Simple test that opens the Learn Programming Academy website and verifies the page loads

Starting URL: https://learnprogramming.academy/

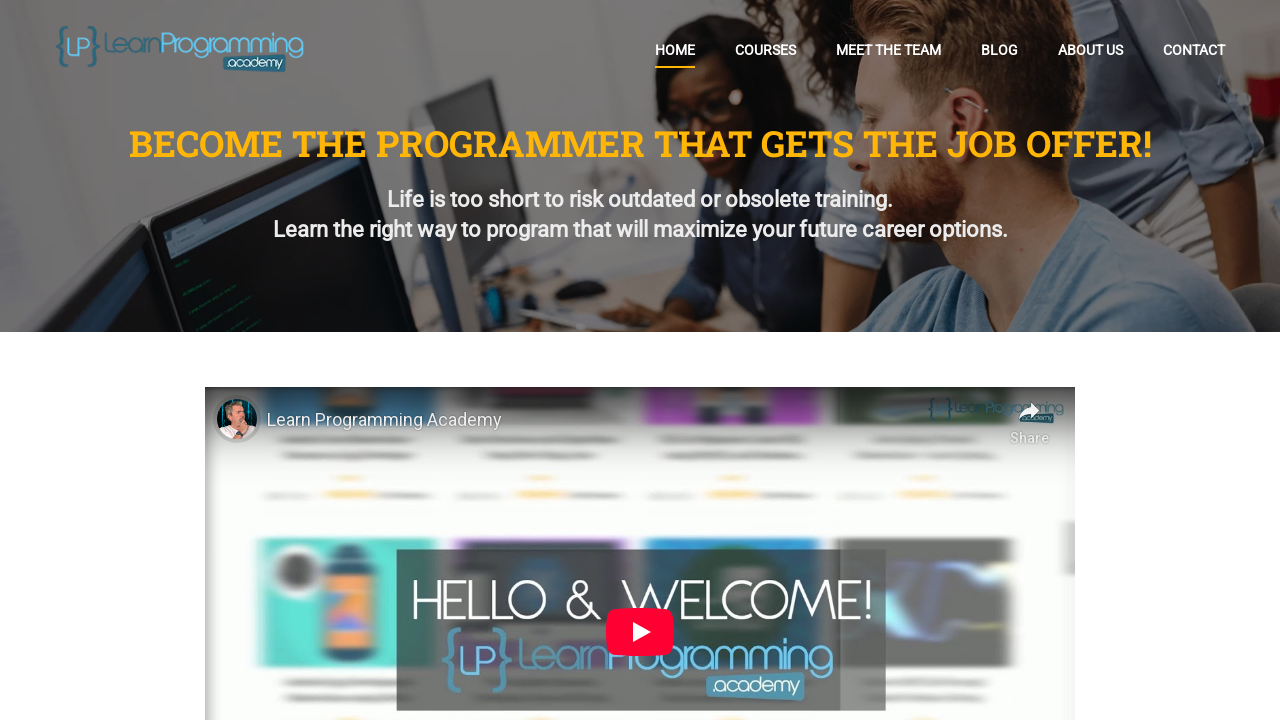

Waited for page DOM to be fully loaded
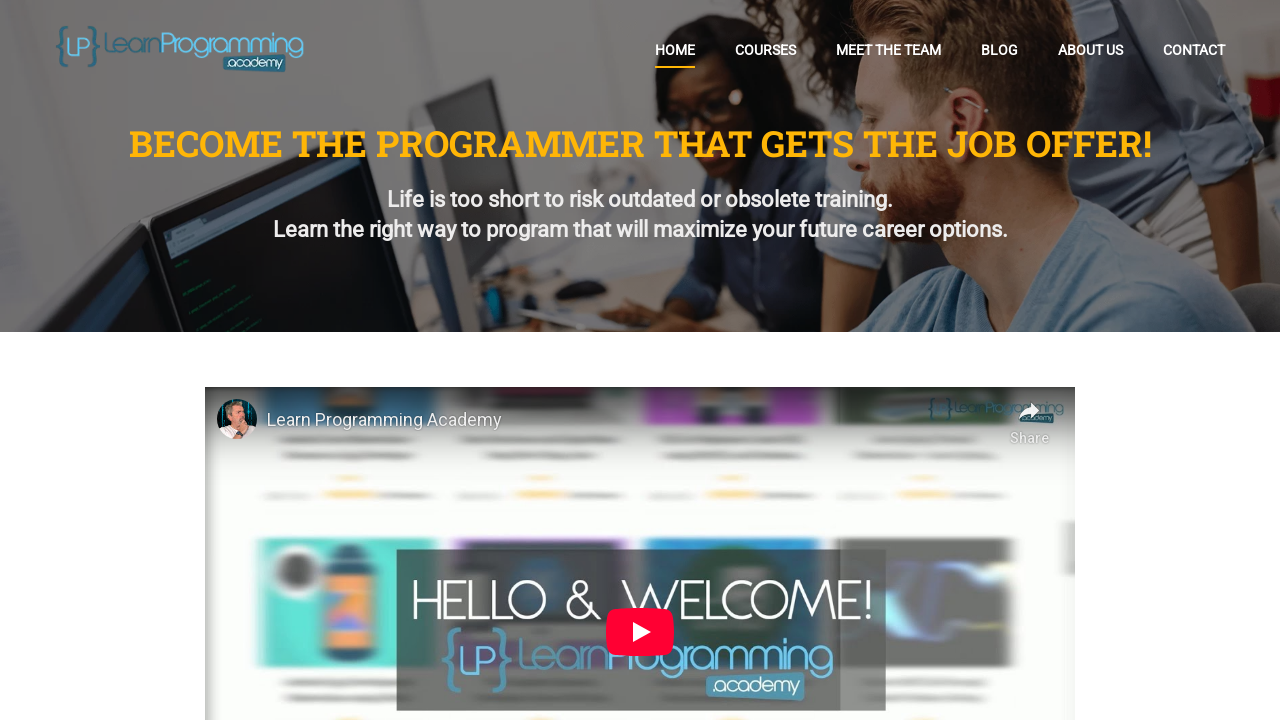

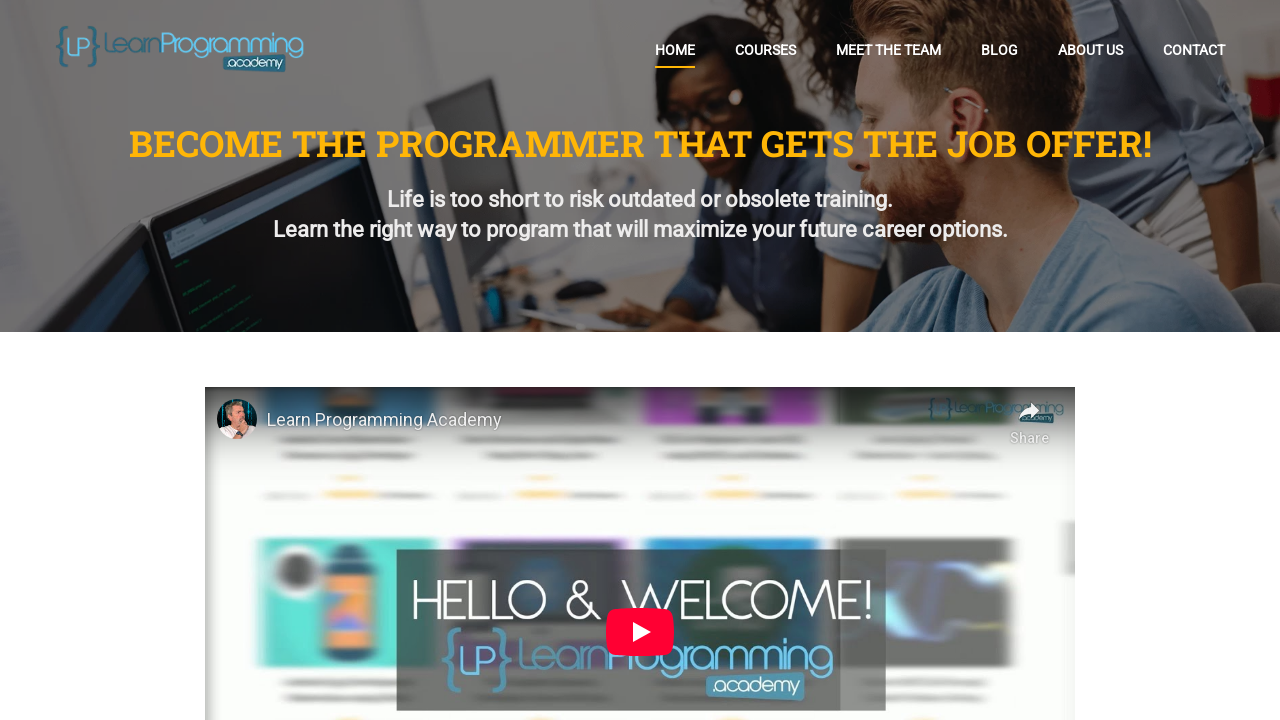